Navigates to AbhiBus website and maximizes the browser window

Starting URL: https://www.abhibus.com/

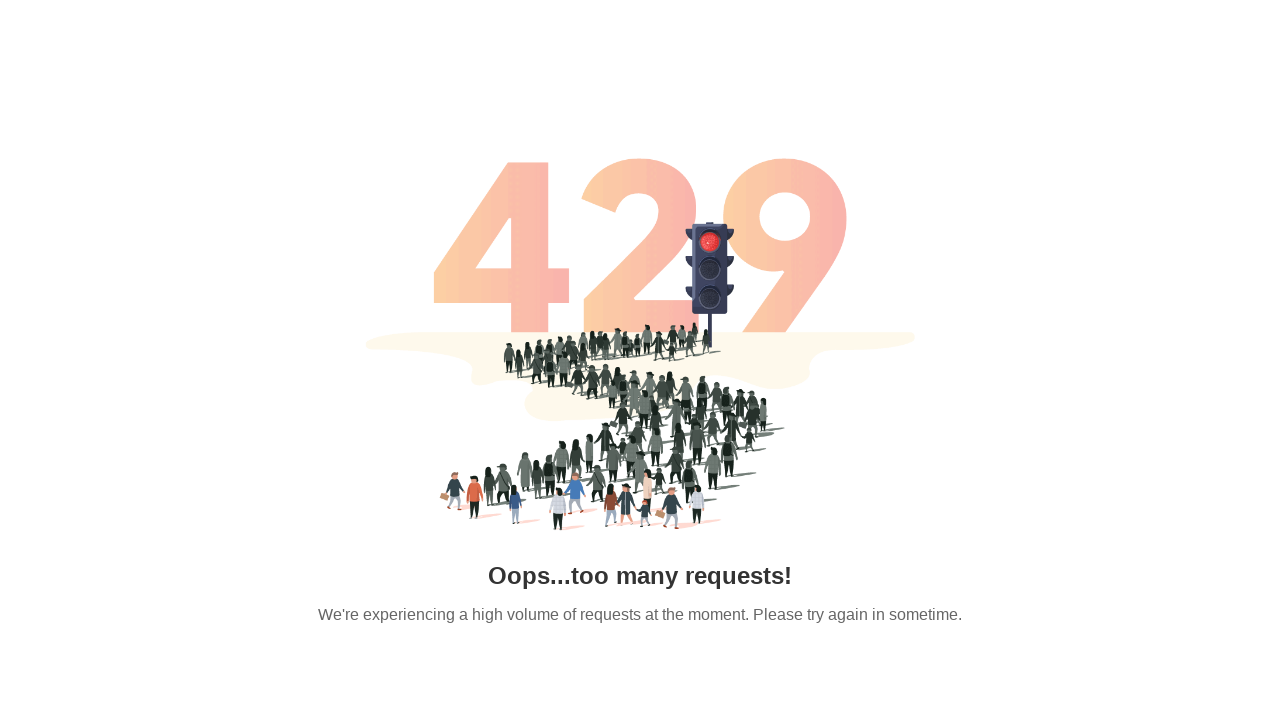

Set viewport size to 1920x1080 to simulate window maximize
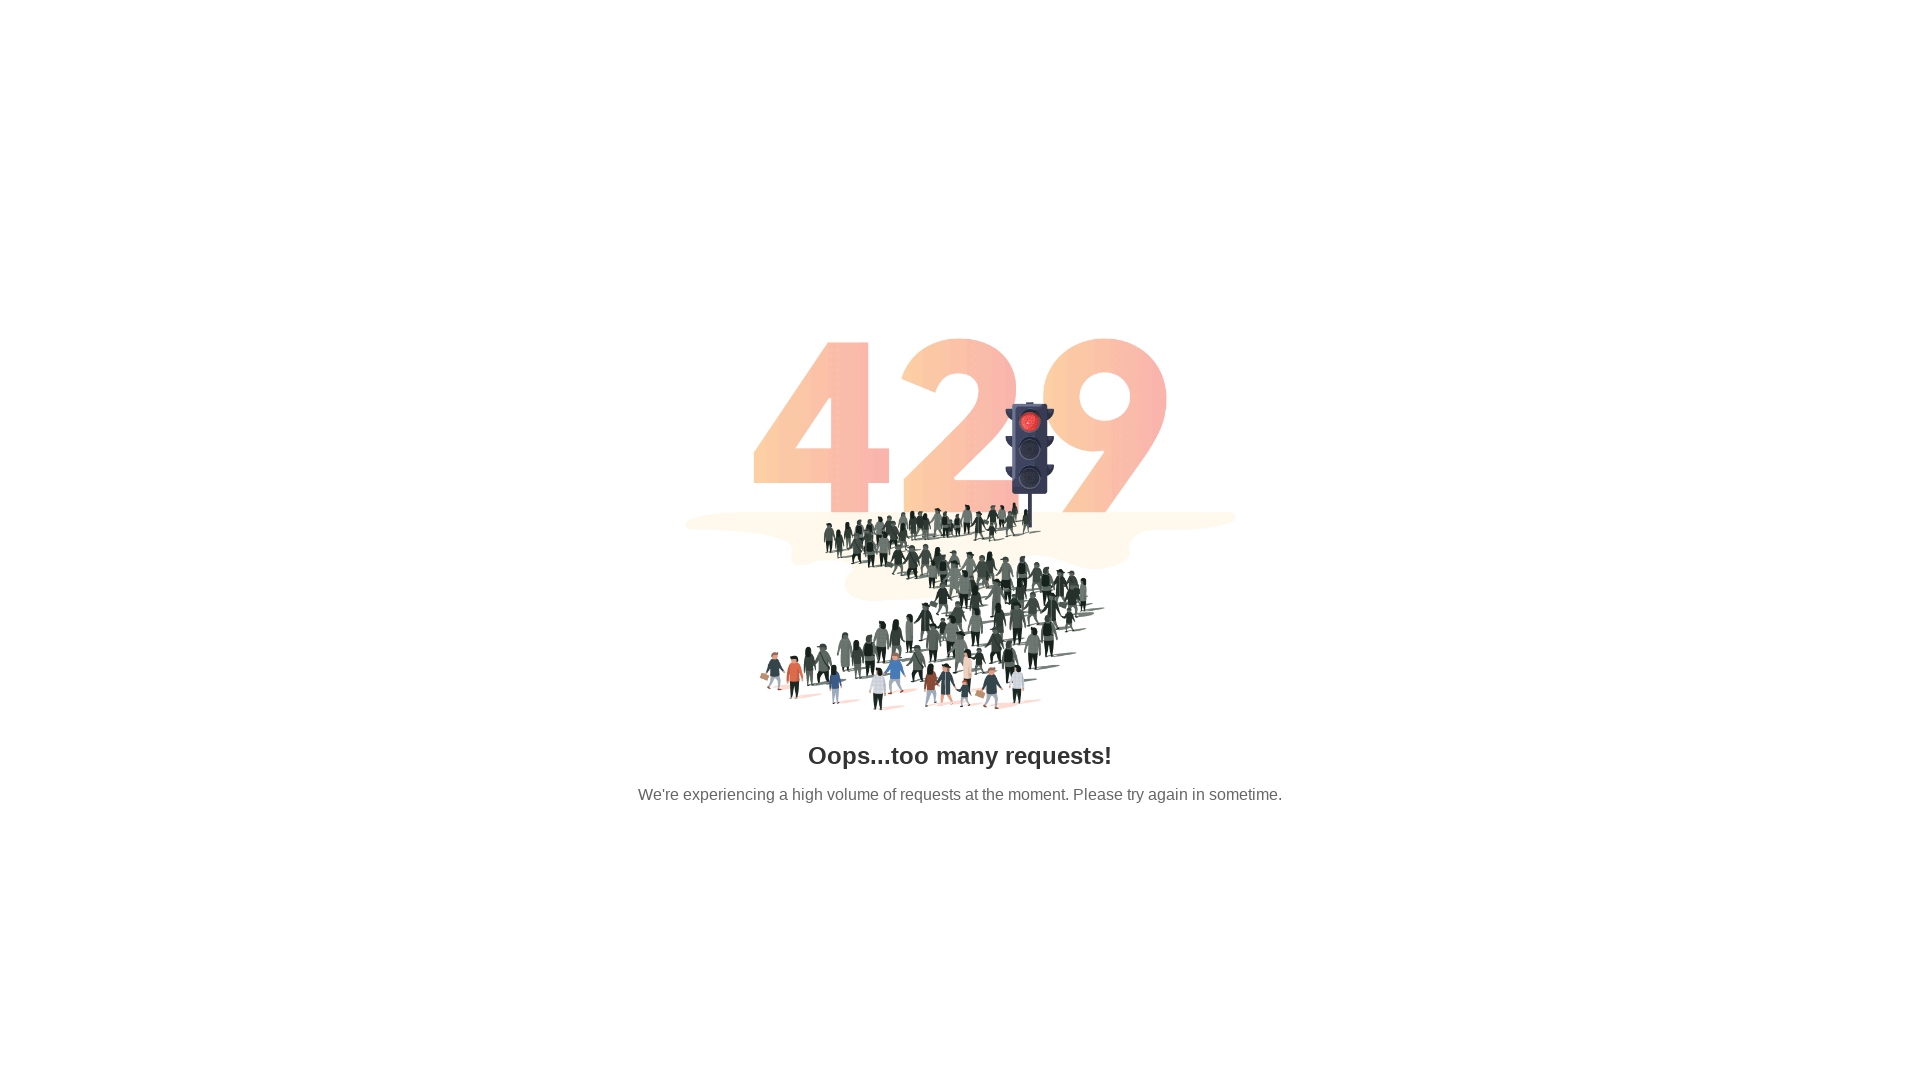

Waited for page to fully load (networkidle)
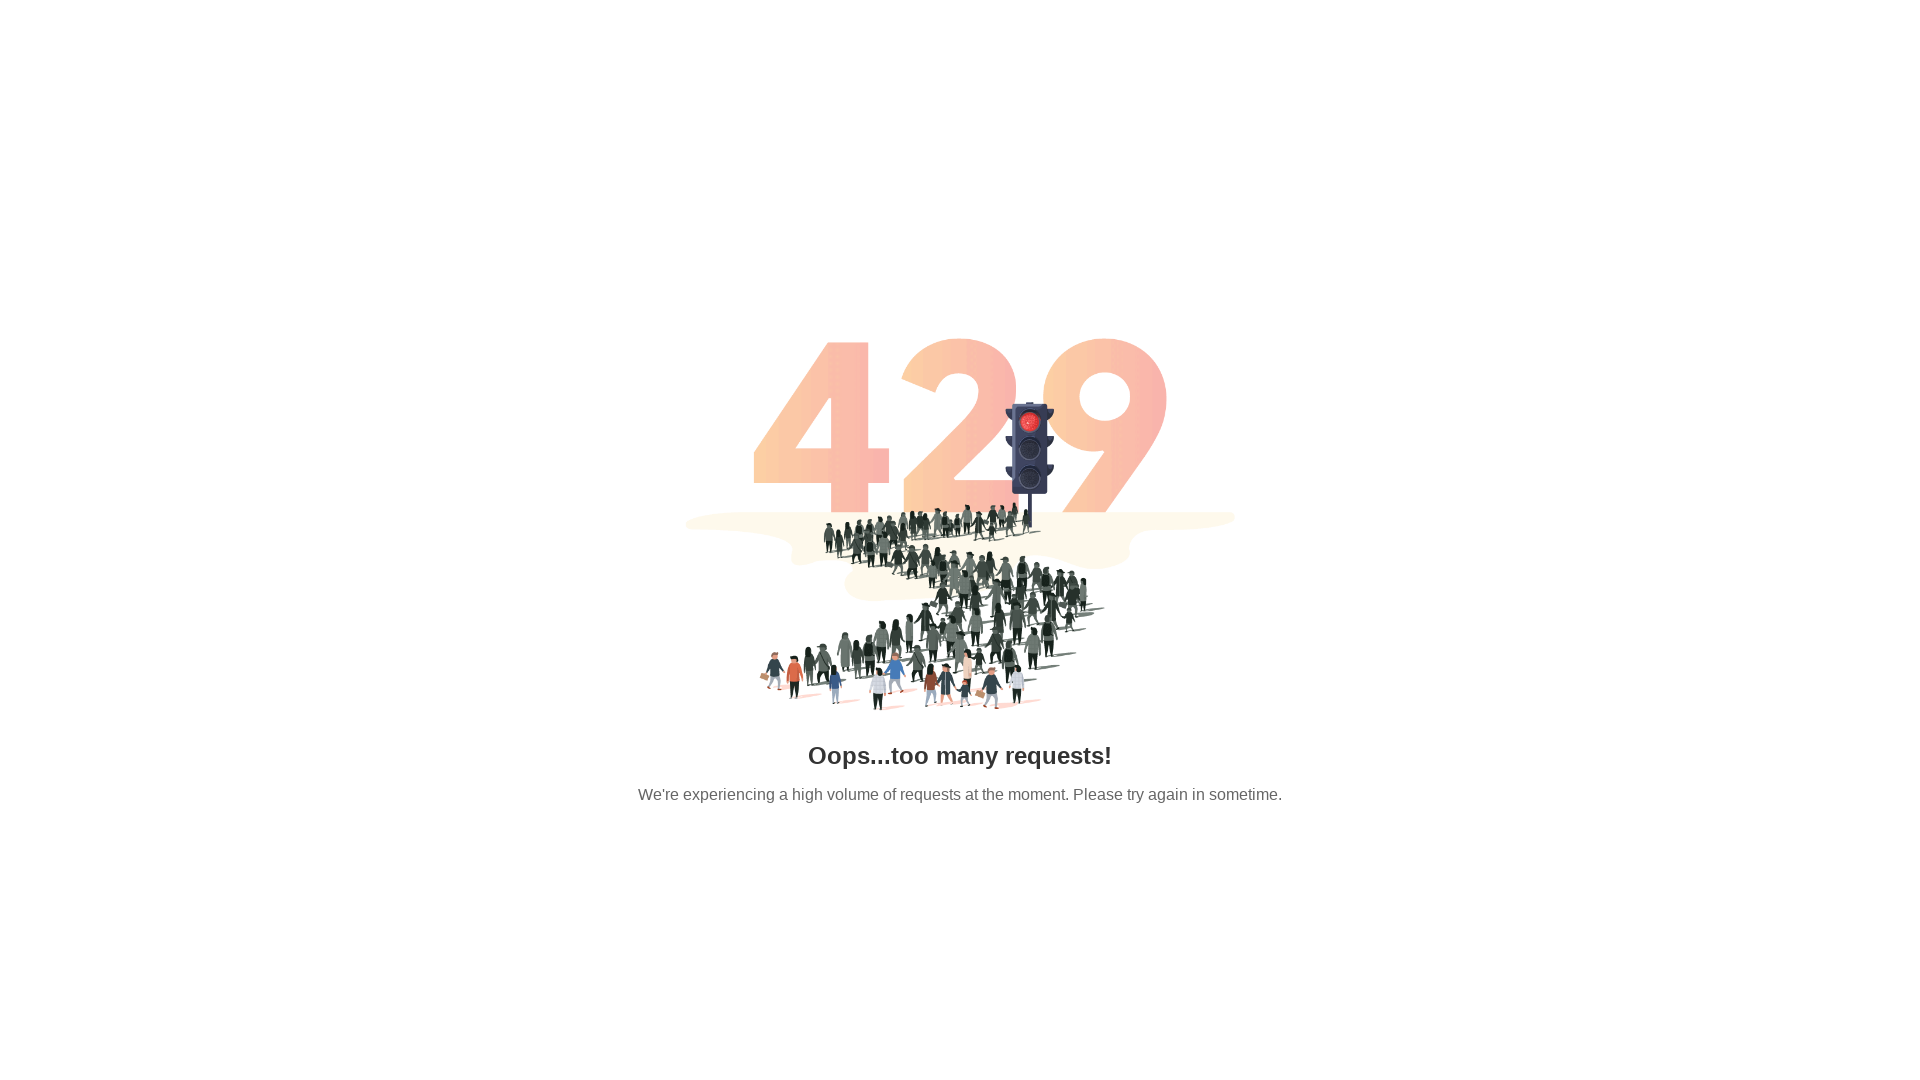

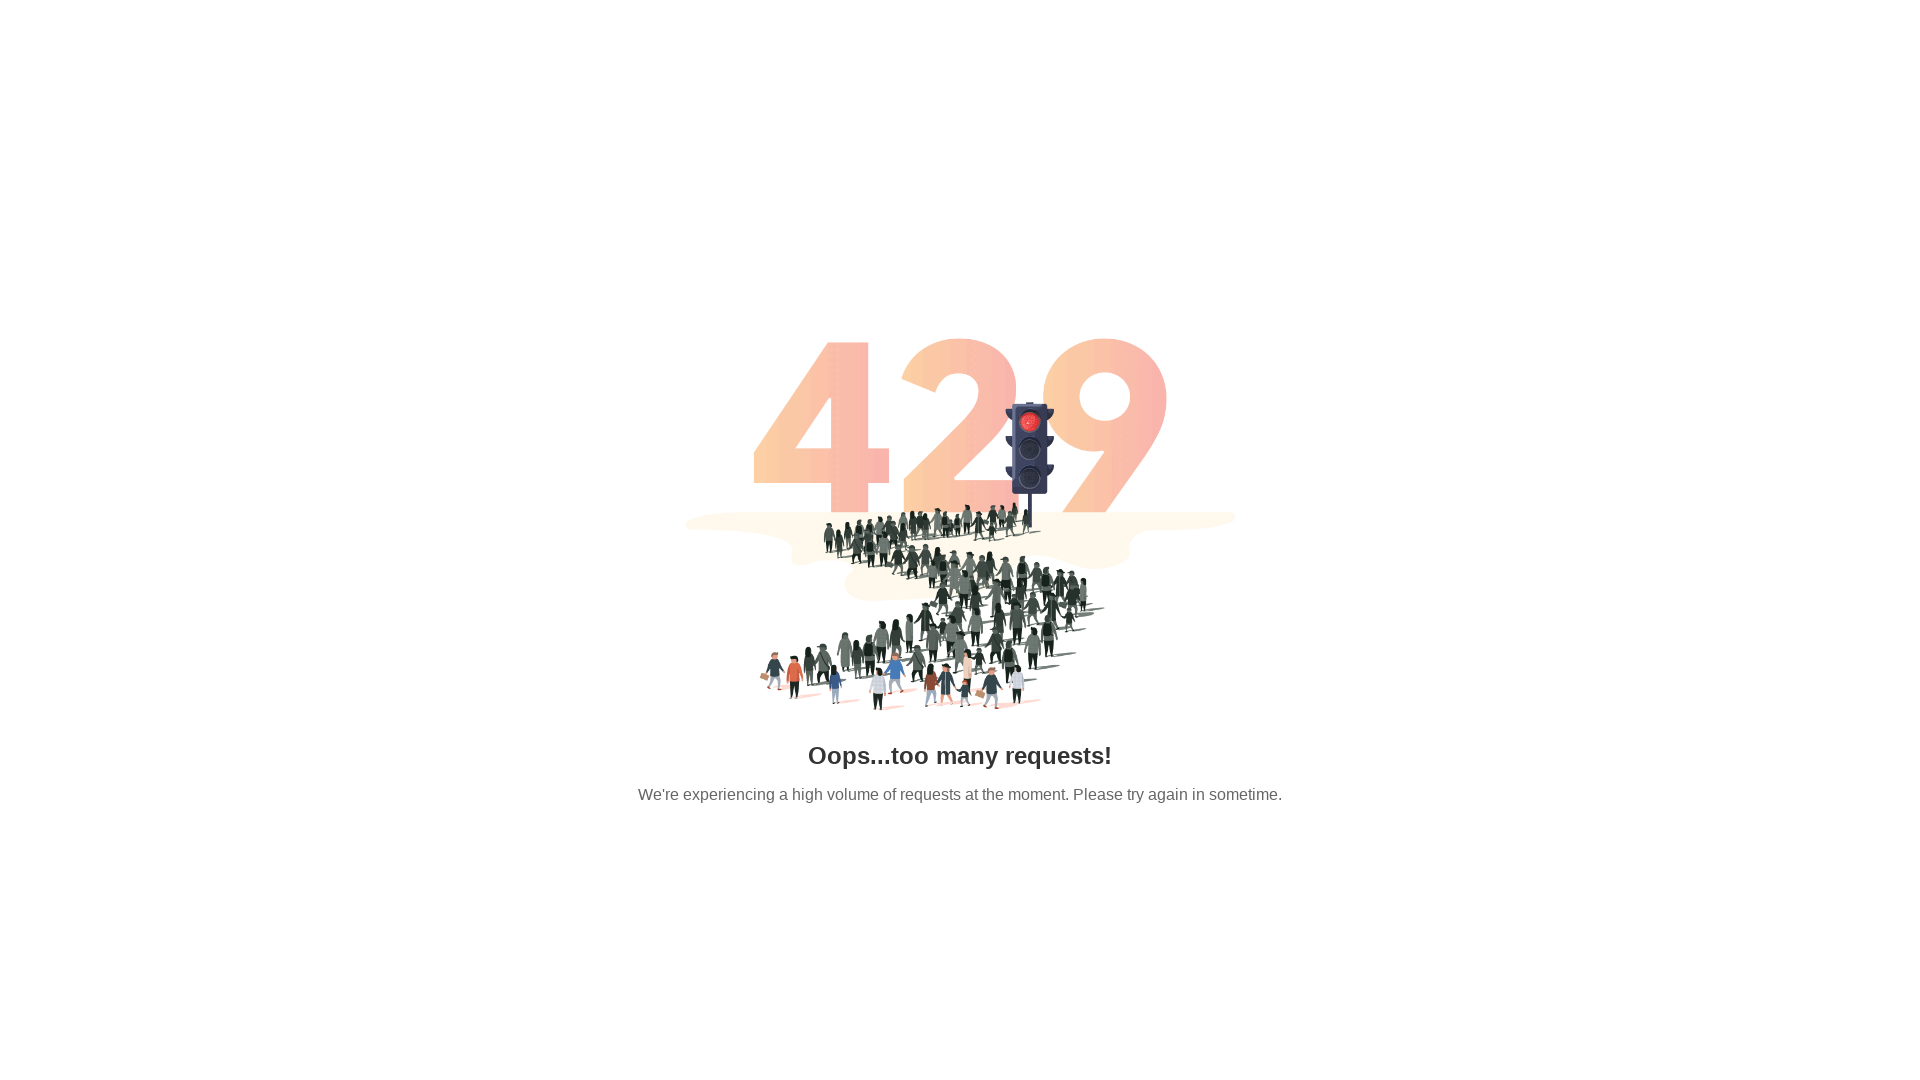